Tests the selectable grid functionality by clicking on grid items using regular clicks and verifying they become active

Starting URL: https://demoqa.com/selectable

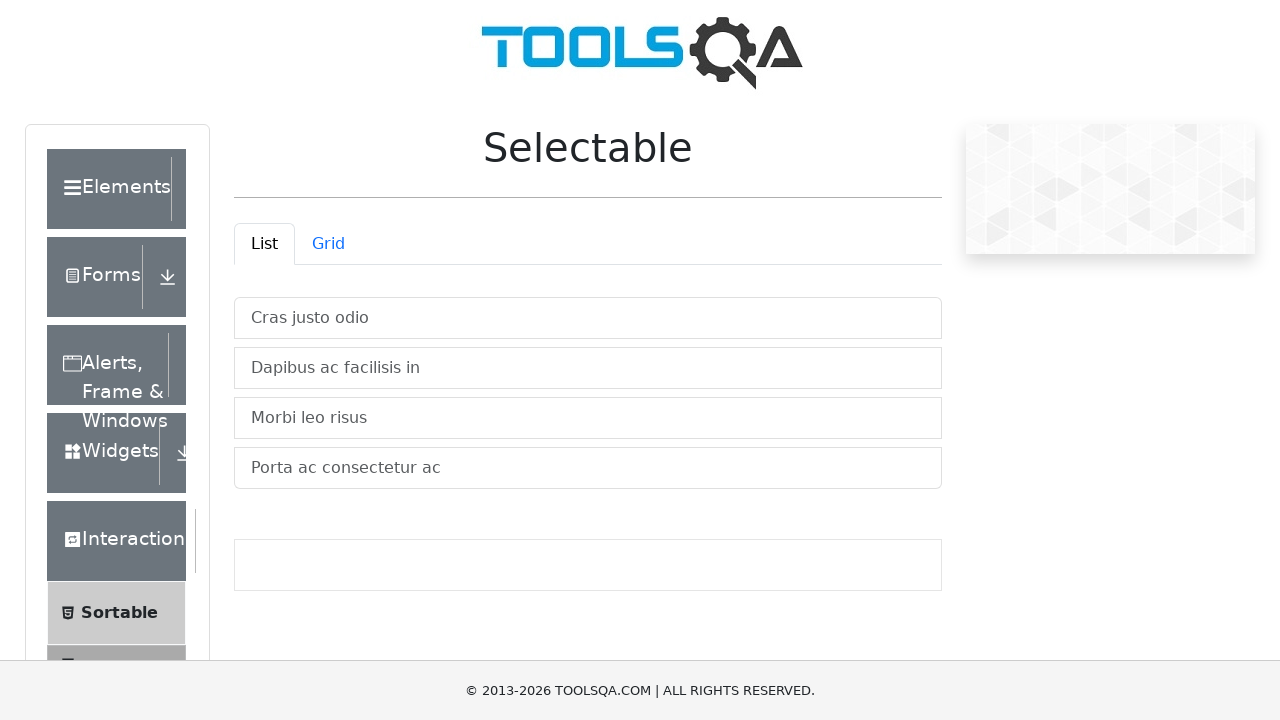

Switched to grid view by clicking grid tab at (328, 244) on #demo-tab-grid
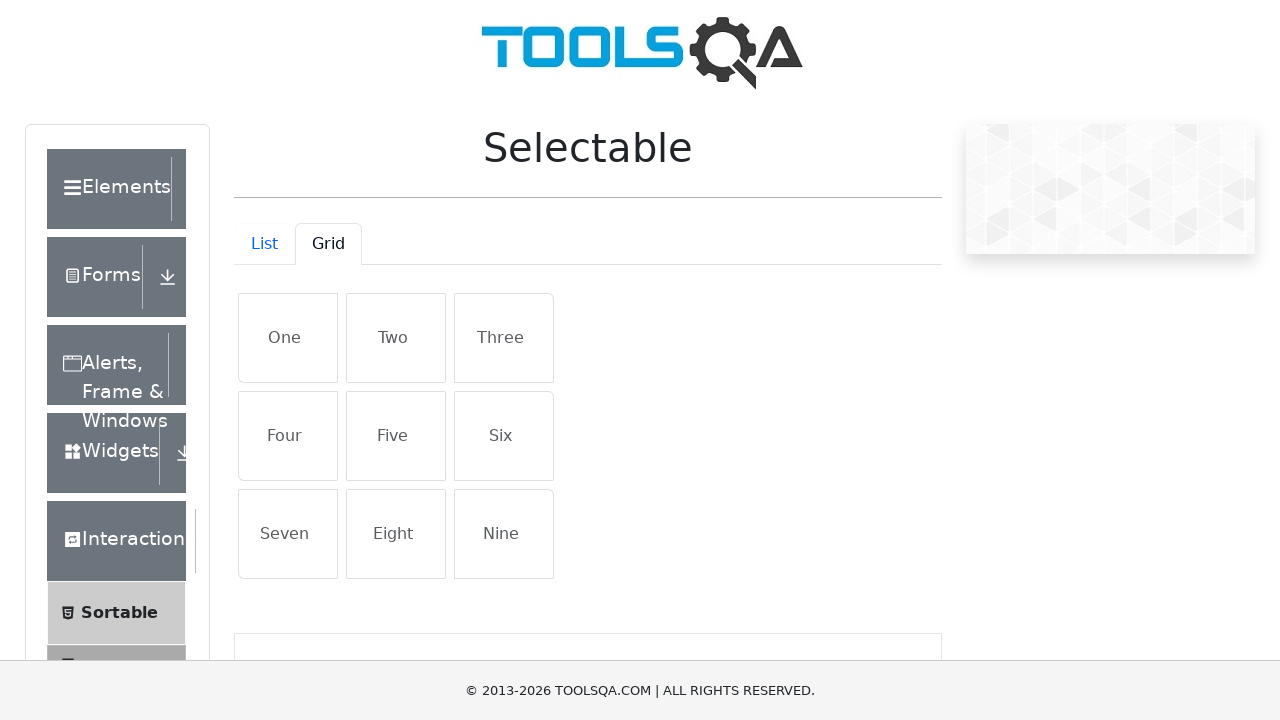

Clicked first grid item (One) at (288, 338) on xpath=//*[@id="row1"]/li[1]
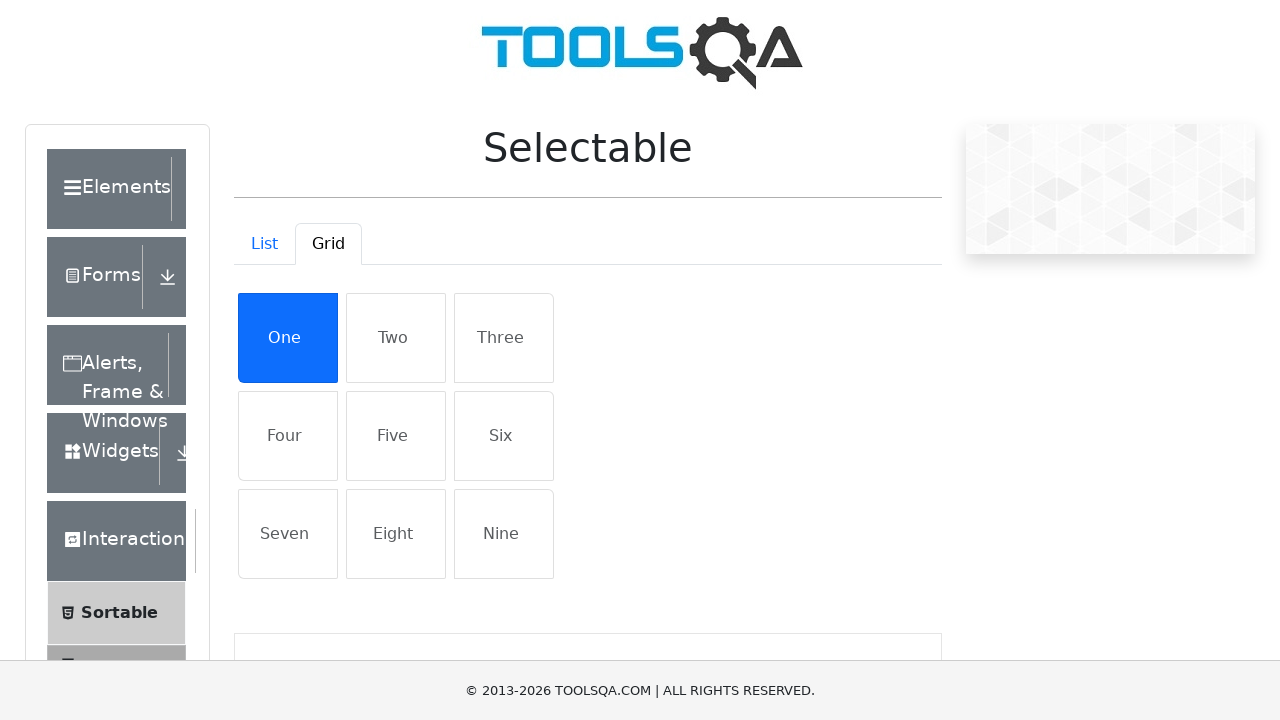

Verified first item is active
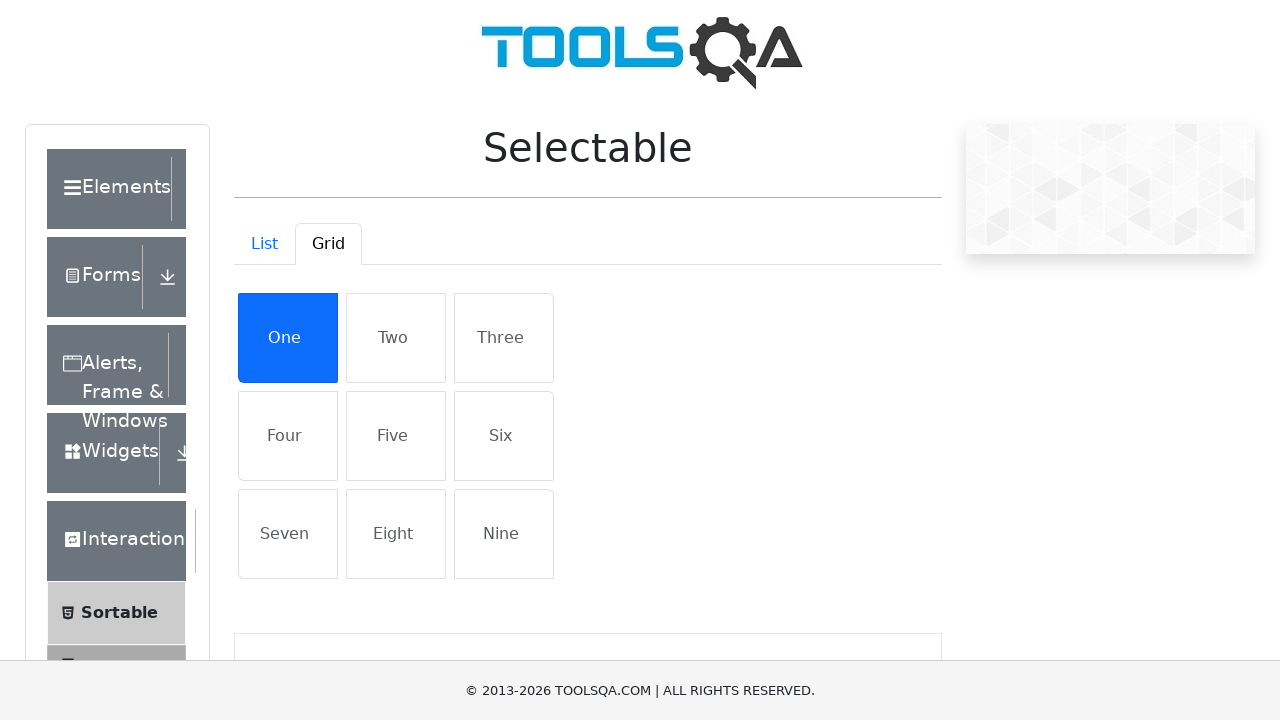

Clicked fifth grid item (Five) at (396, 436) on xpath=//*[@id="row2"]/li[2]
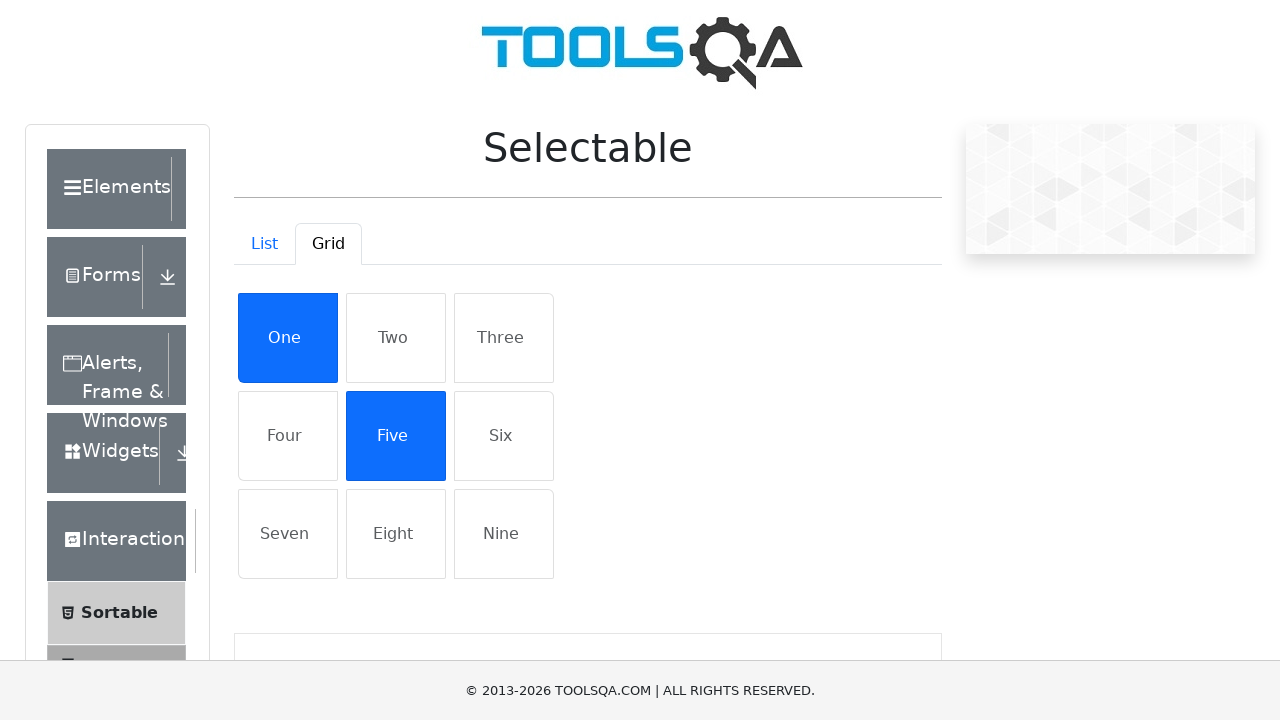

Verified fifth item is active
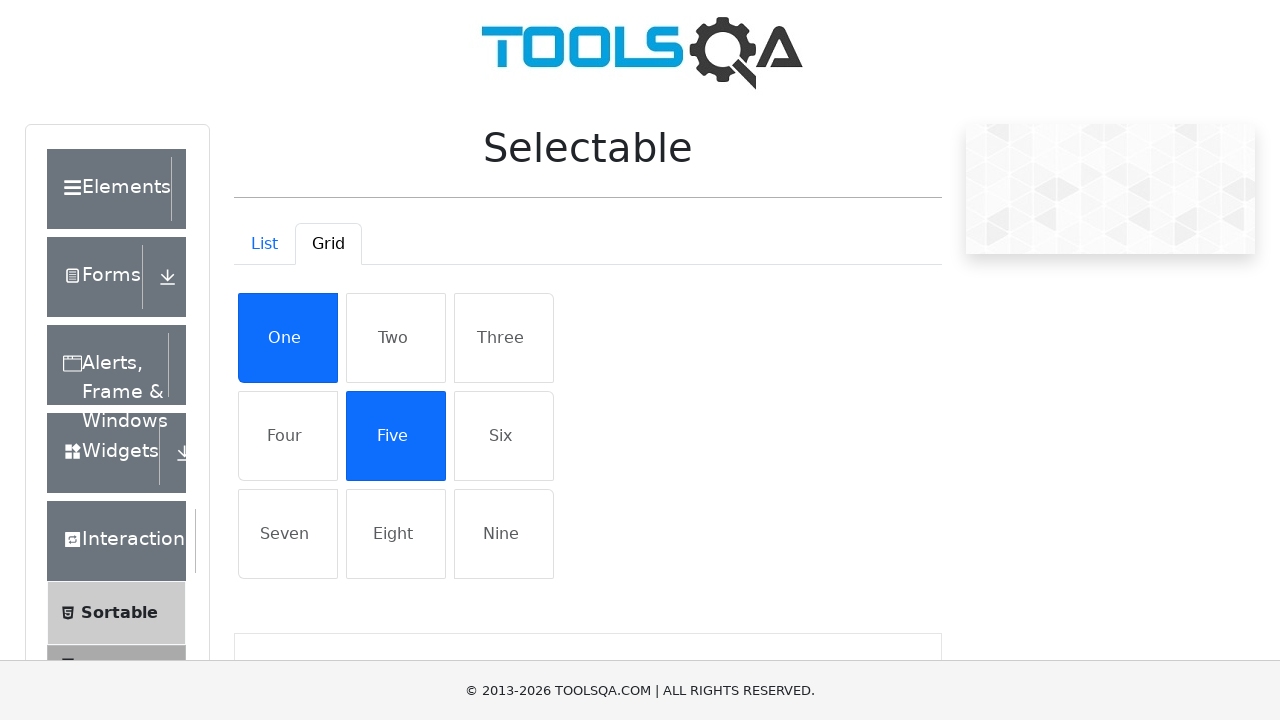

Clicked seventh grid item (Seven) at (288, 534) on xpath=//*[@id="row3"]/li[1]
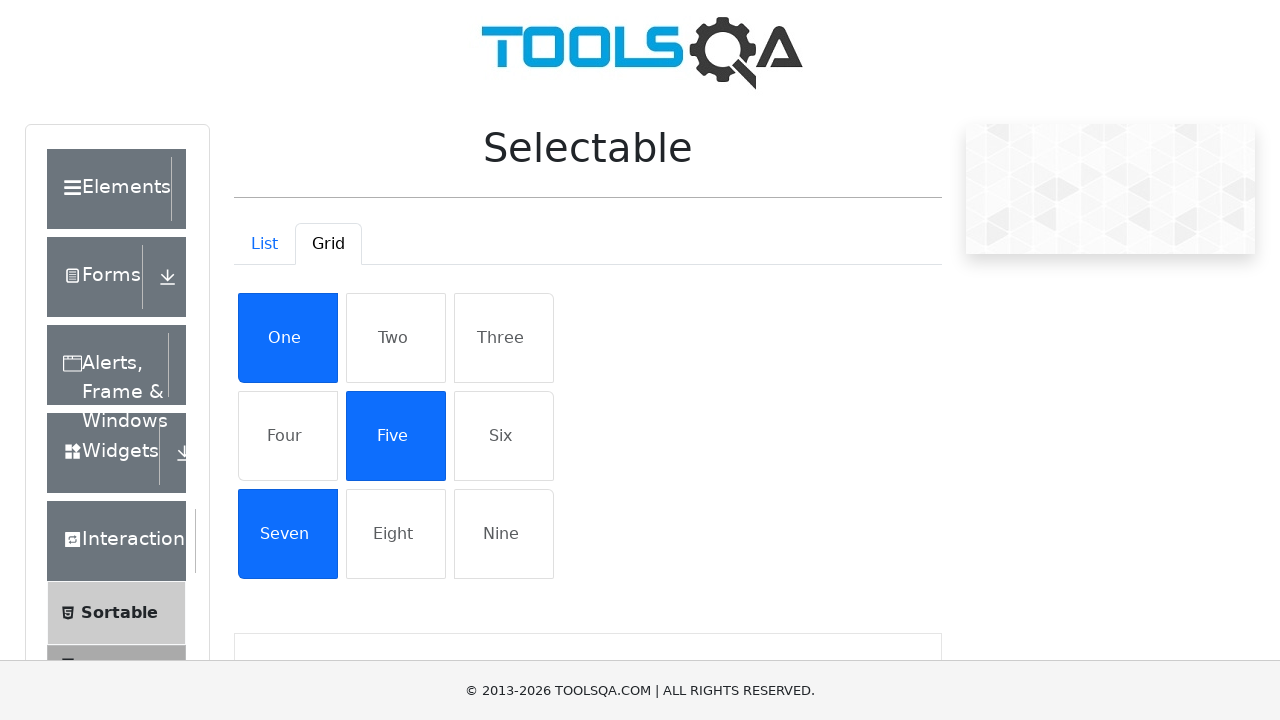

Verified seventh item is active
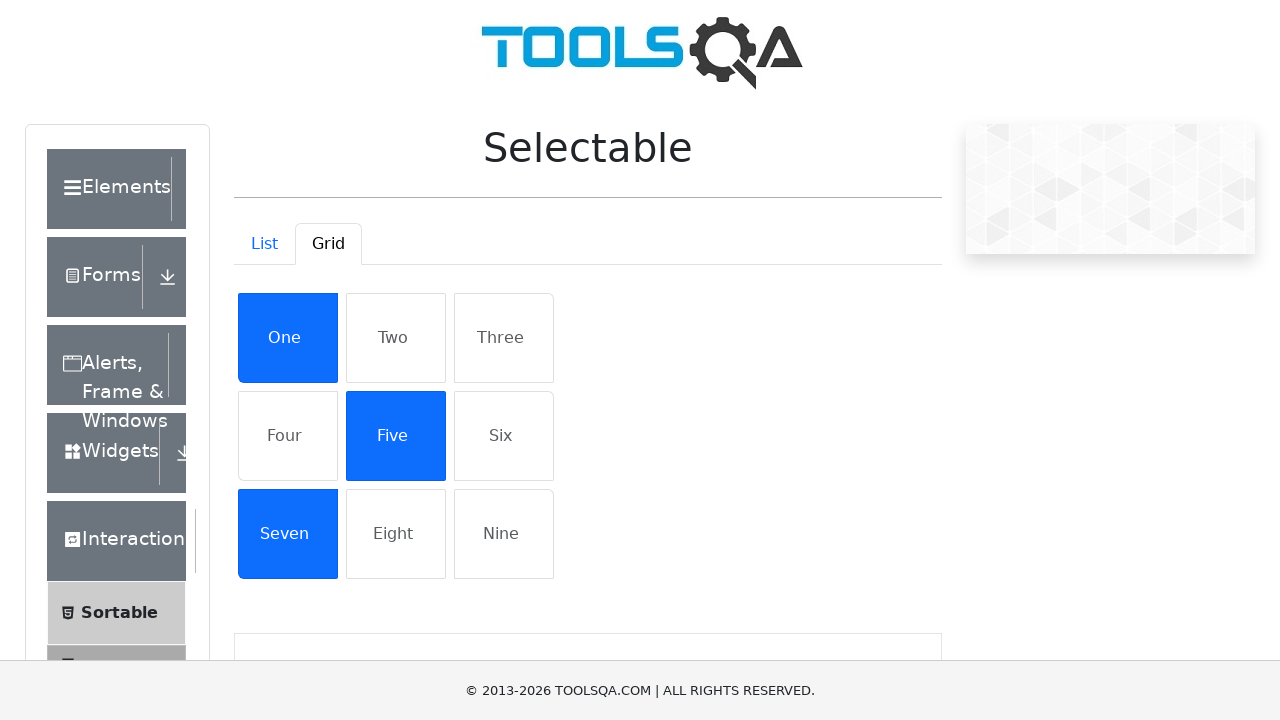

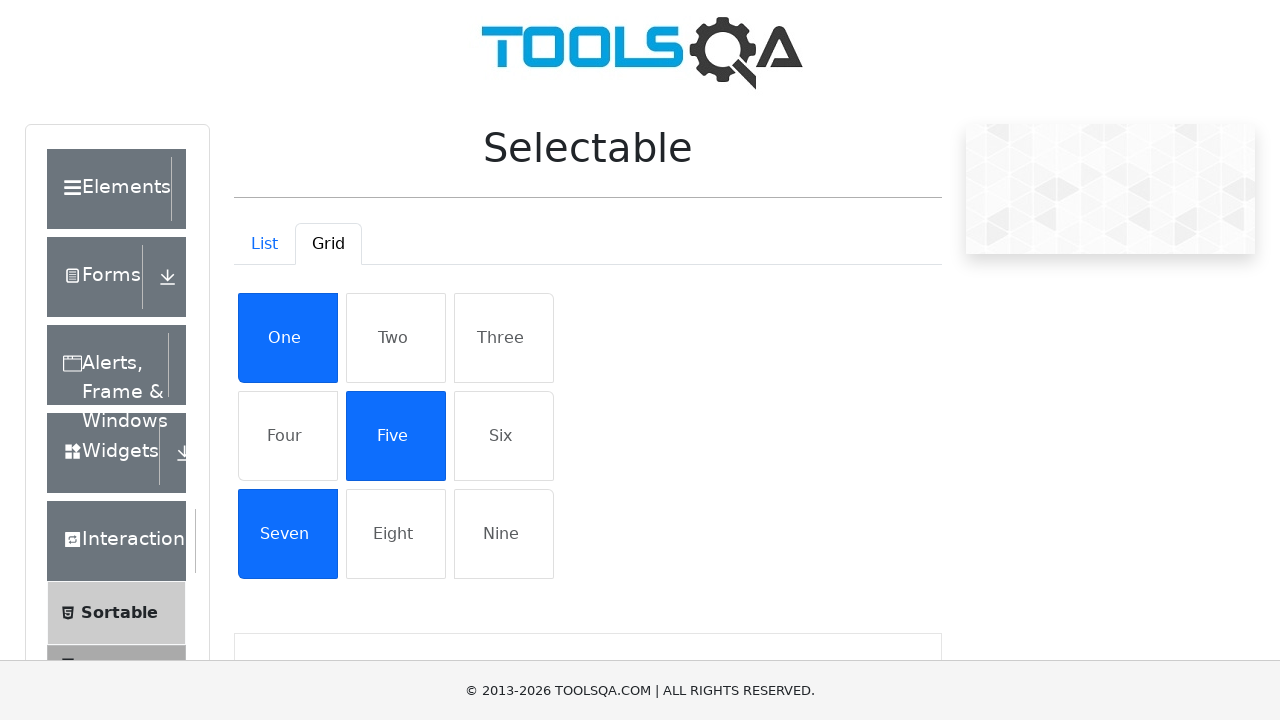